Tests dropdown menu selection functionality by selecting options from different dropdown menus on the page

Starting URL: https://demoqa.com/select-menu

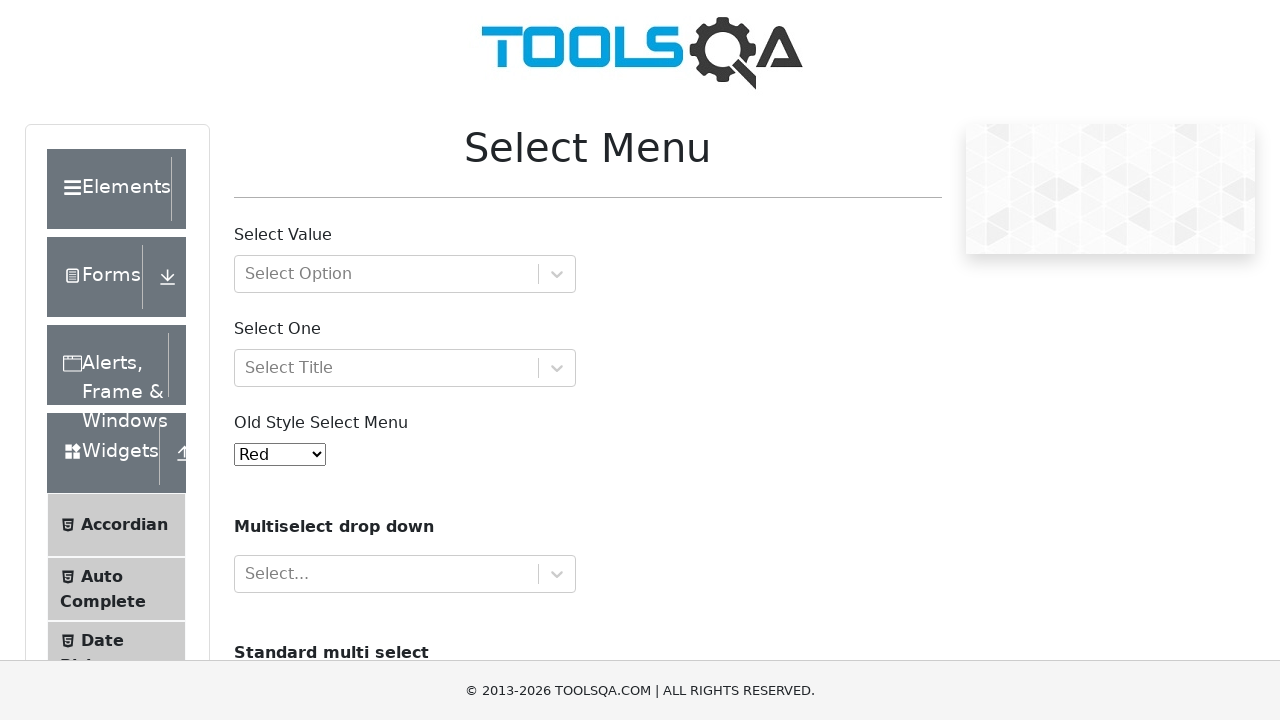

Selected 'Purple' from old style select menu on #oldSelectMenu
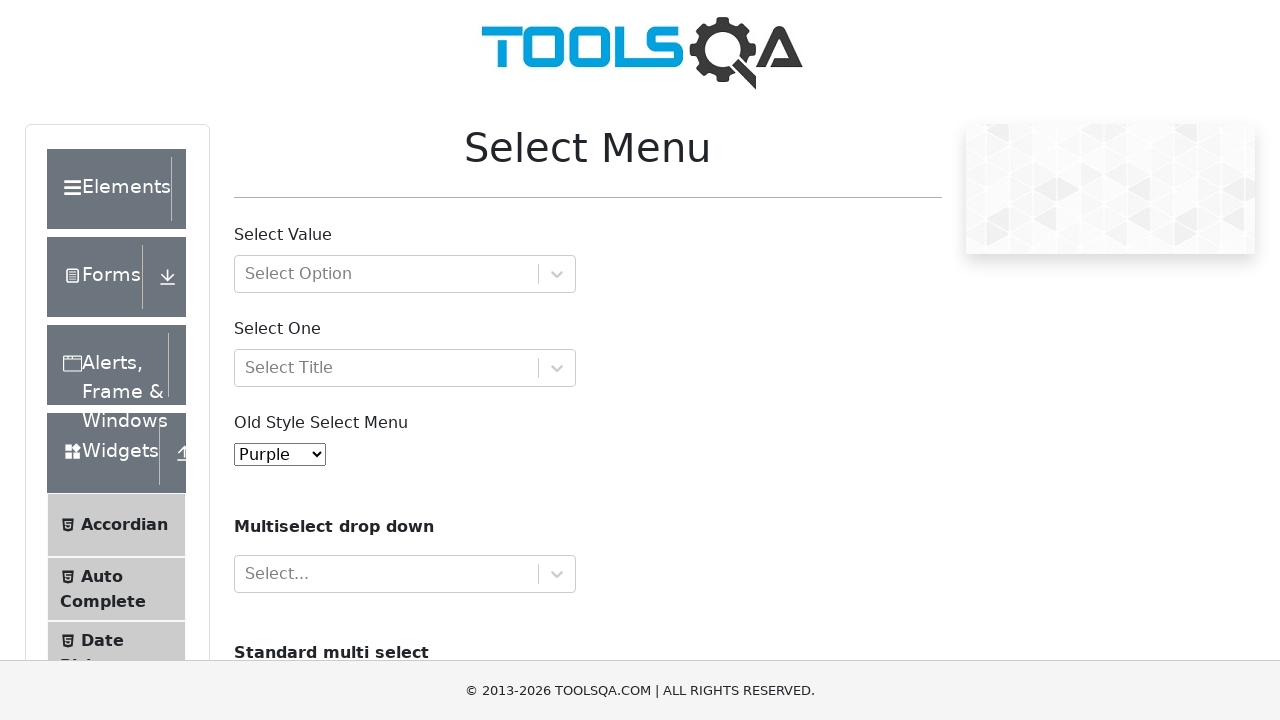

Clicked to open custom dropdown menu at (405, 274) on xpath=//div[@id='selectMenuContainer']/div[2]/div/div
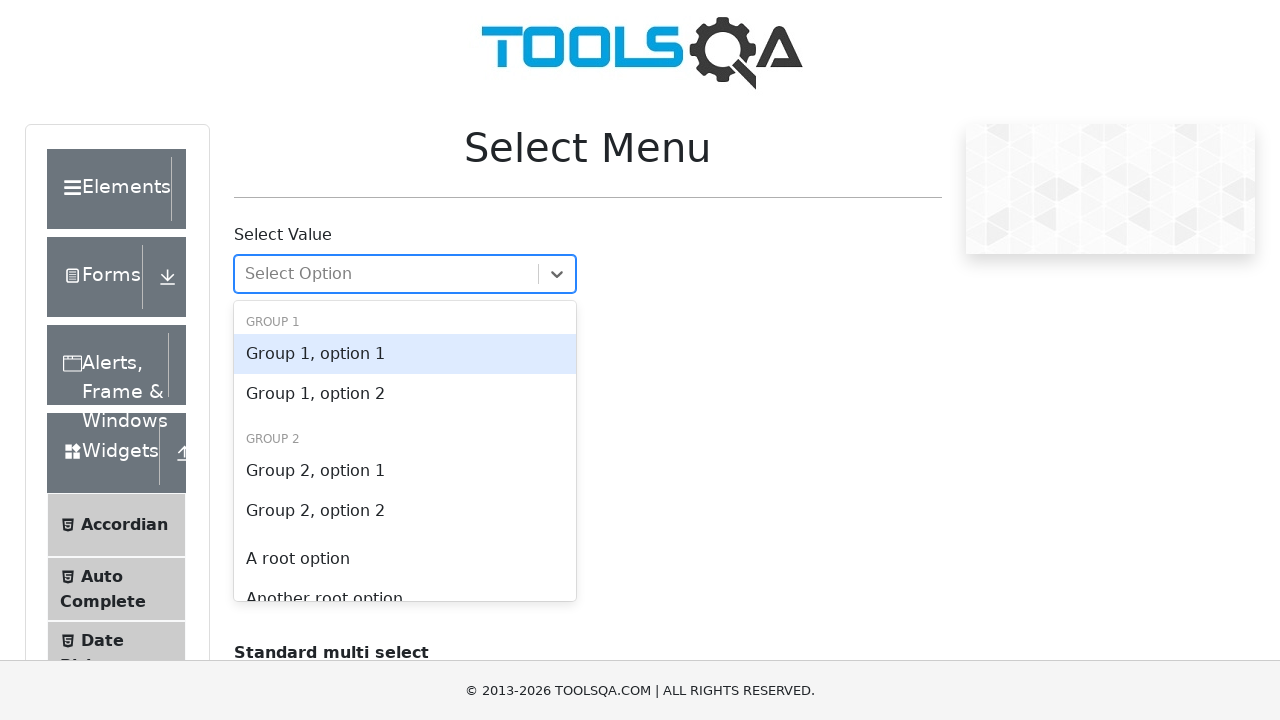

Selected 'Group 1, option 2' from custom dropdown at (405, 394) on text=Group 1, option 2
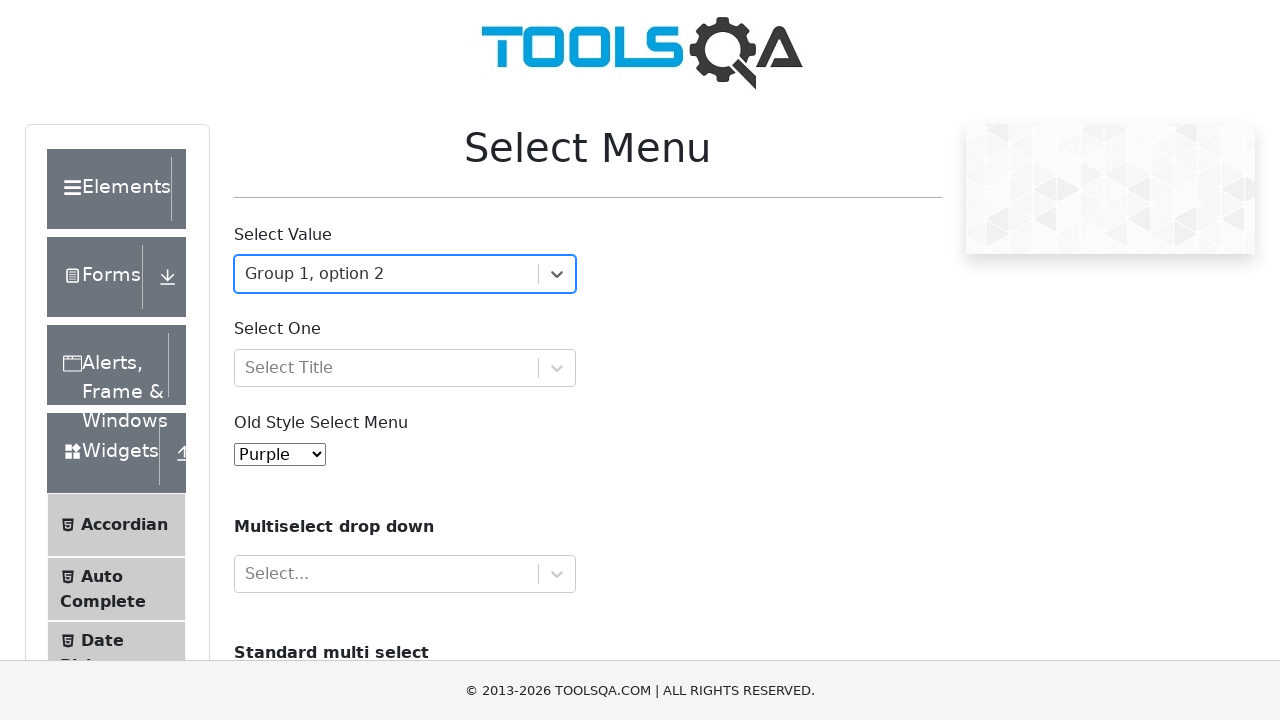

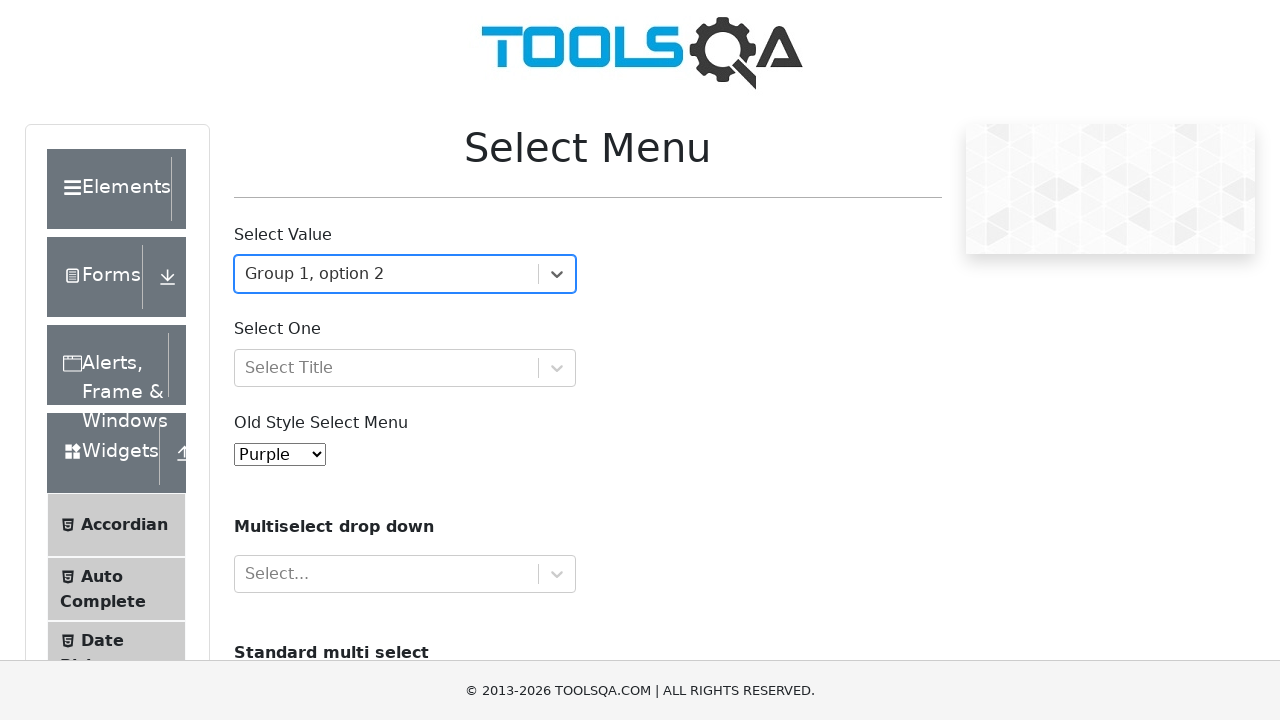